Tests table filtering functionality by entering a search term and verifying filtered results

Starting URL: https://rahulshettyacademy.com/seleniumPractise/#/offers

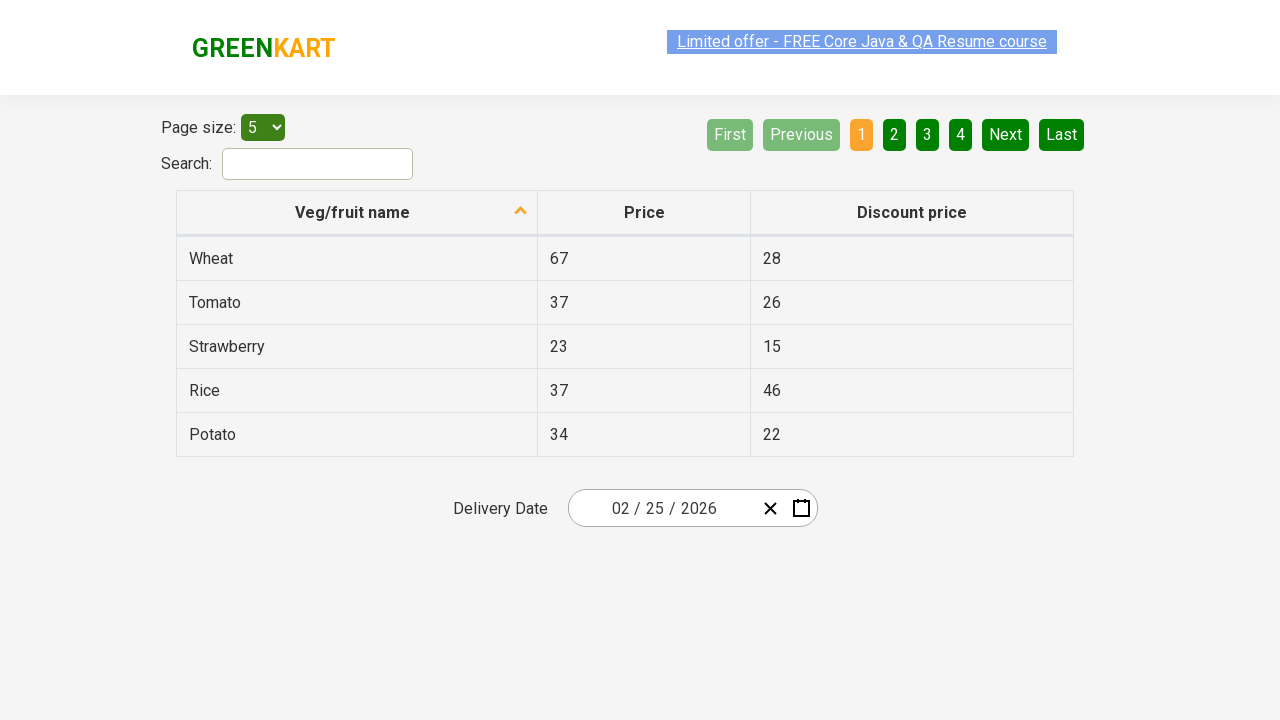

Entered 'tomato' search term in table filter on input[type='search']
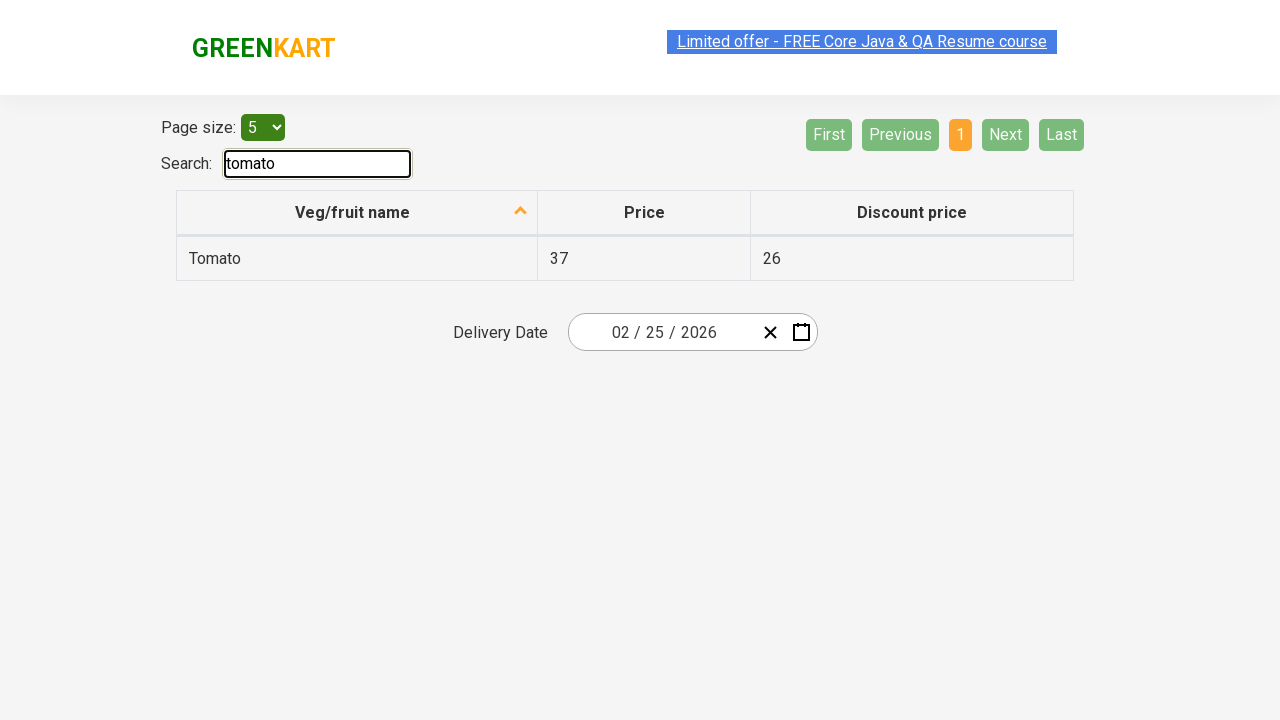

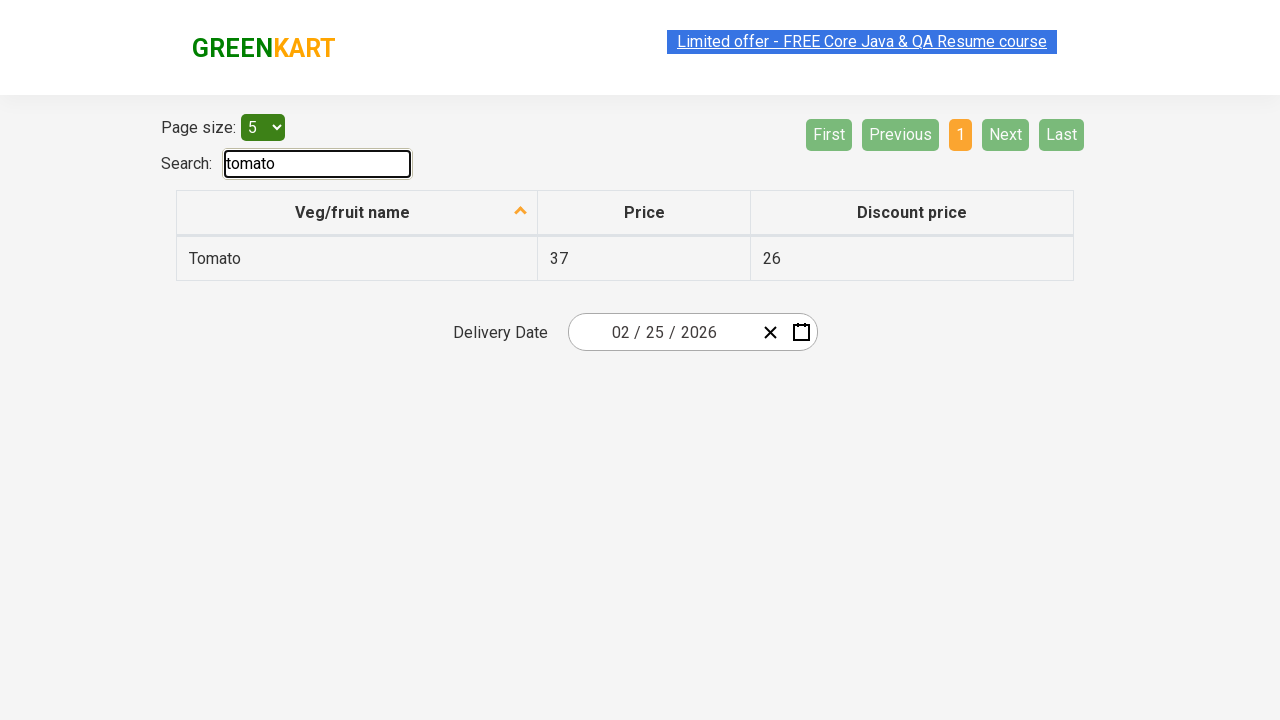